Tests login form behavior when attempting to log in with a locked out user account, verifying the appropriate error message is displayed

Starting URL: https://www.saucedemo.com/

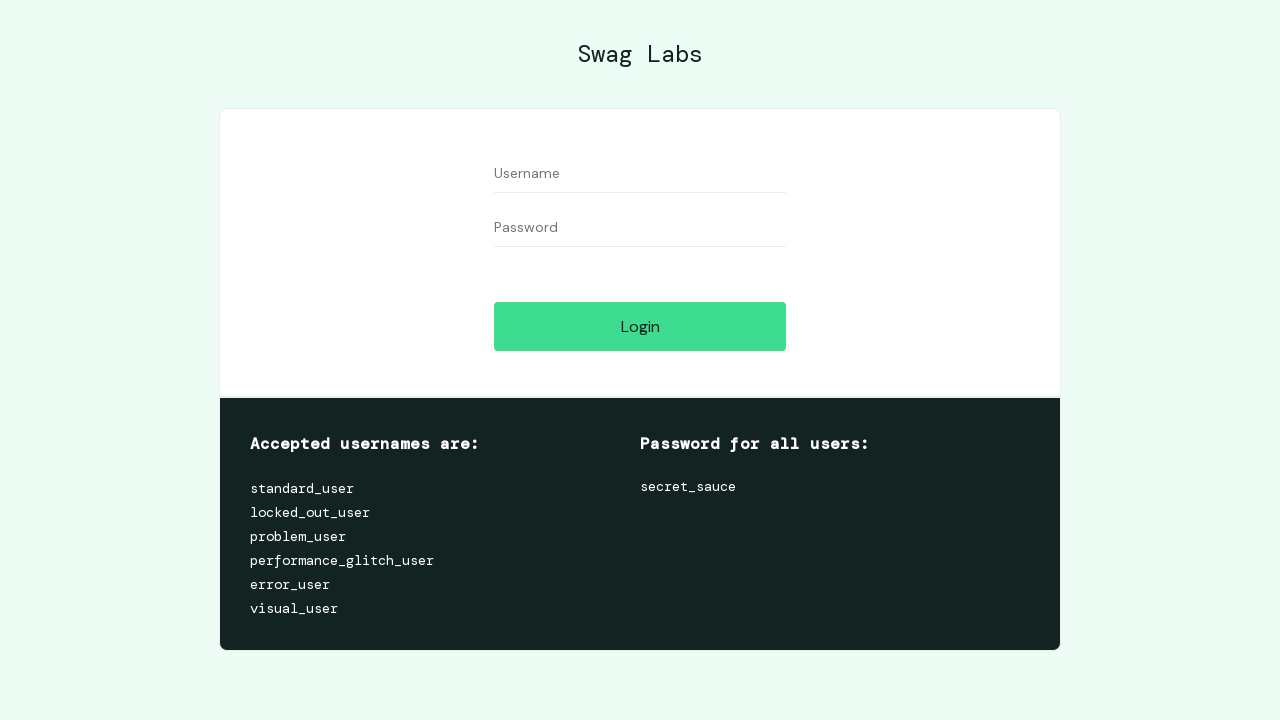

Waited for username field to be visible
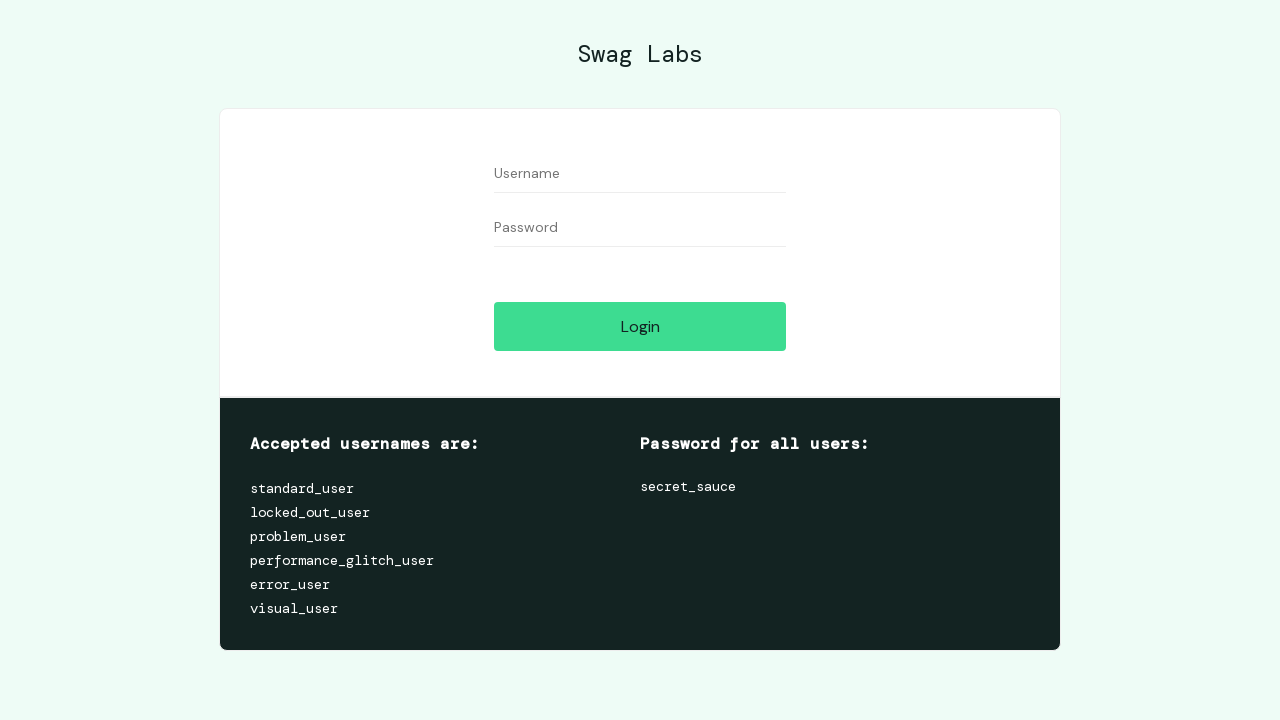

Filled username field with 'locked_out_user' on #user-name
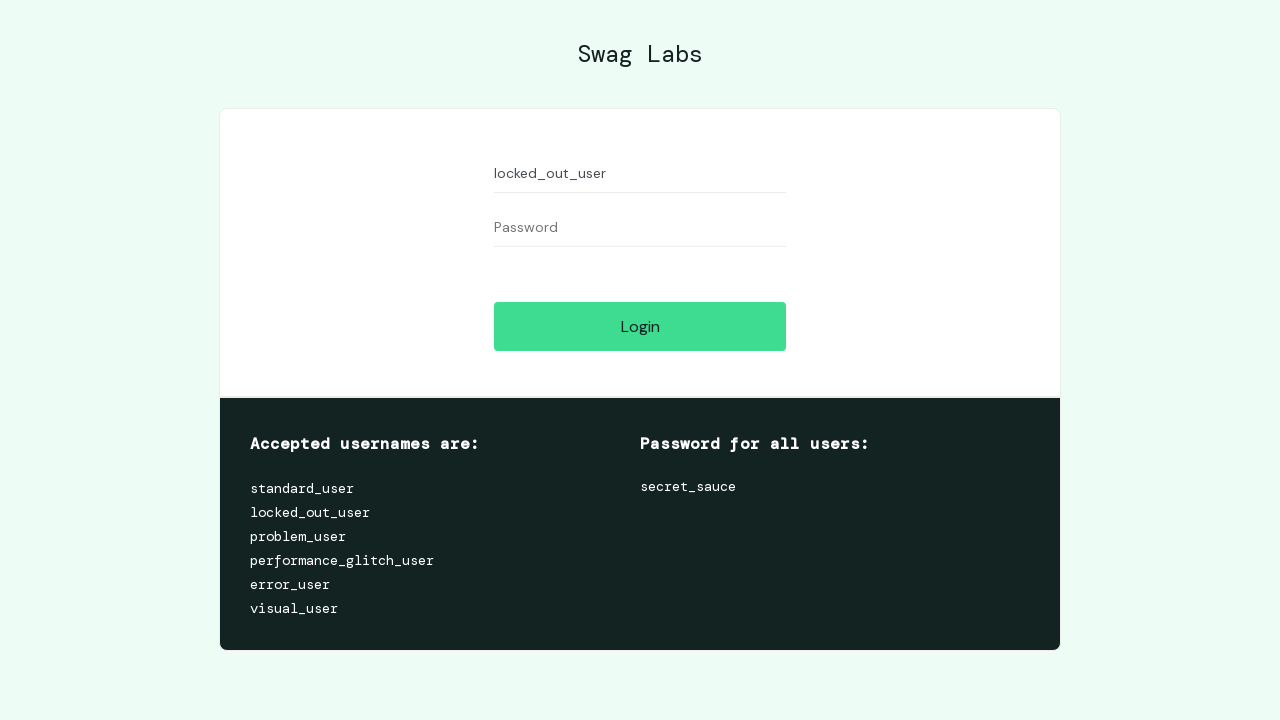

Waited for password field to be visible
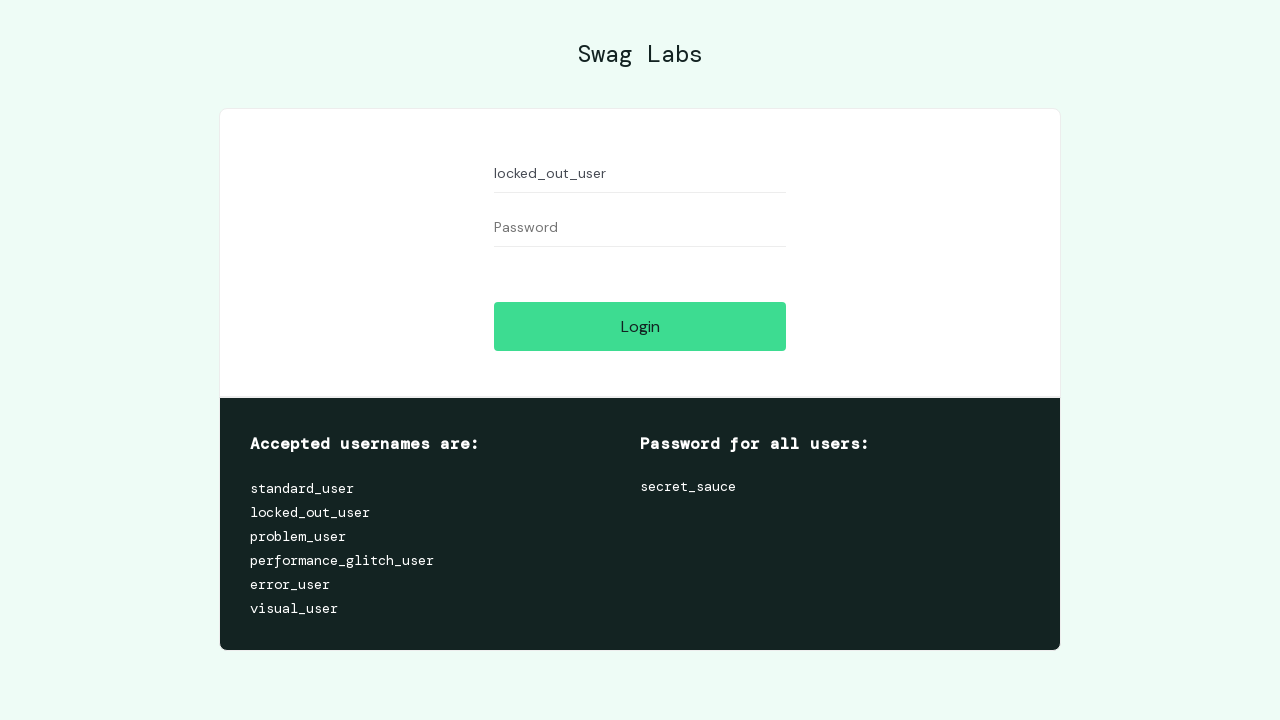

Filled password field with 'secret_sauce' on input[name='password']
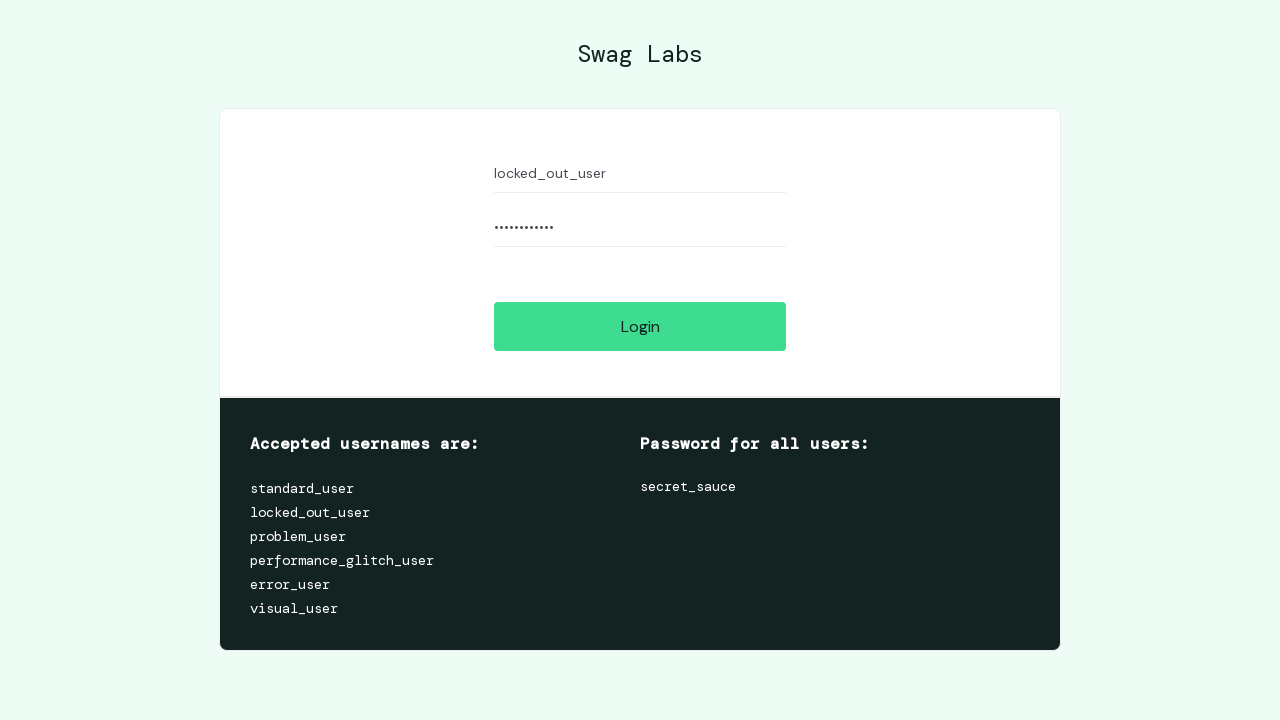

Waited for login button to be visible
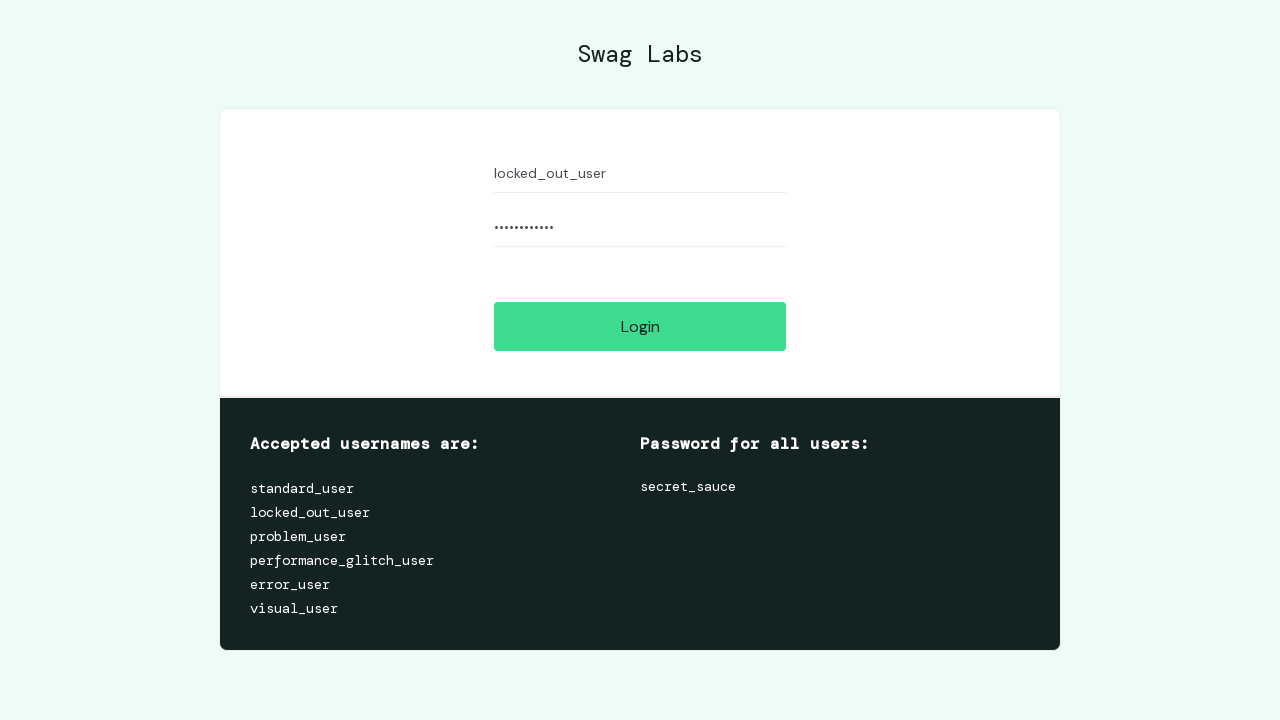

Clicked login button to attempt login with locked out account at (640, 326) on #login-button
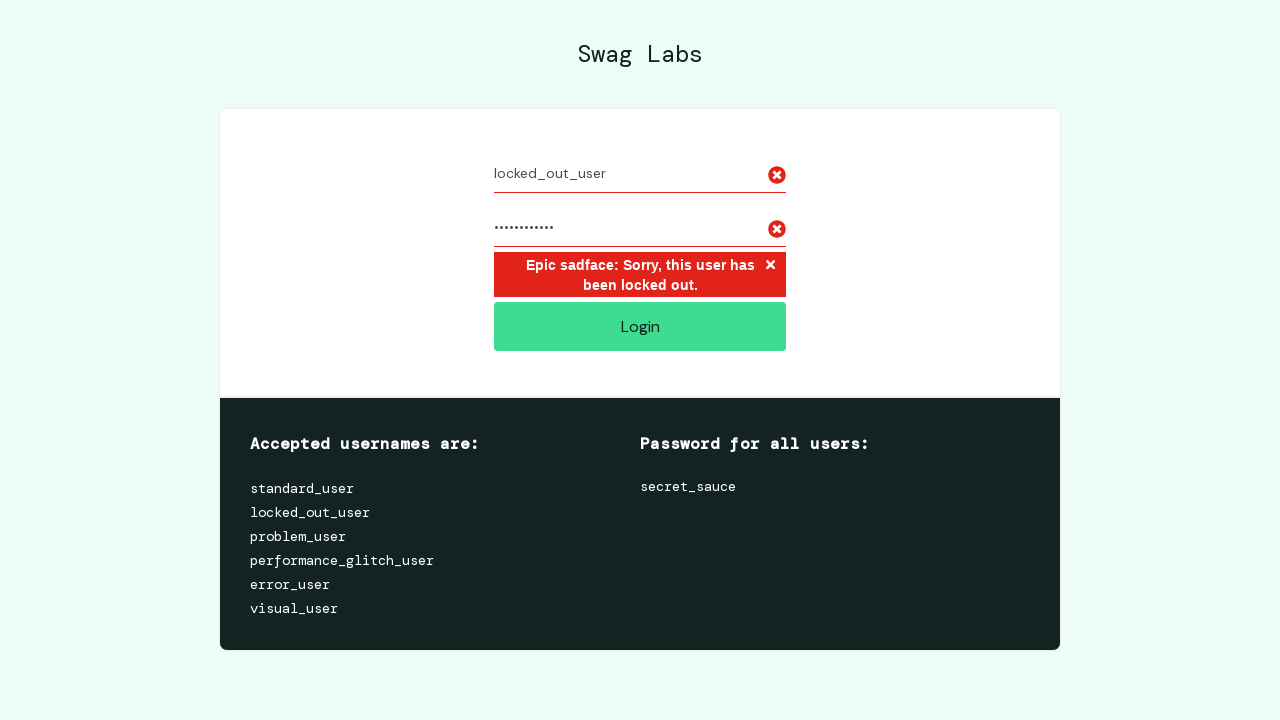

Locked out error message appeared on login form
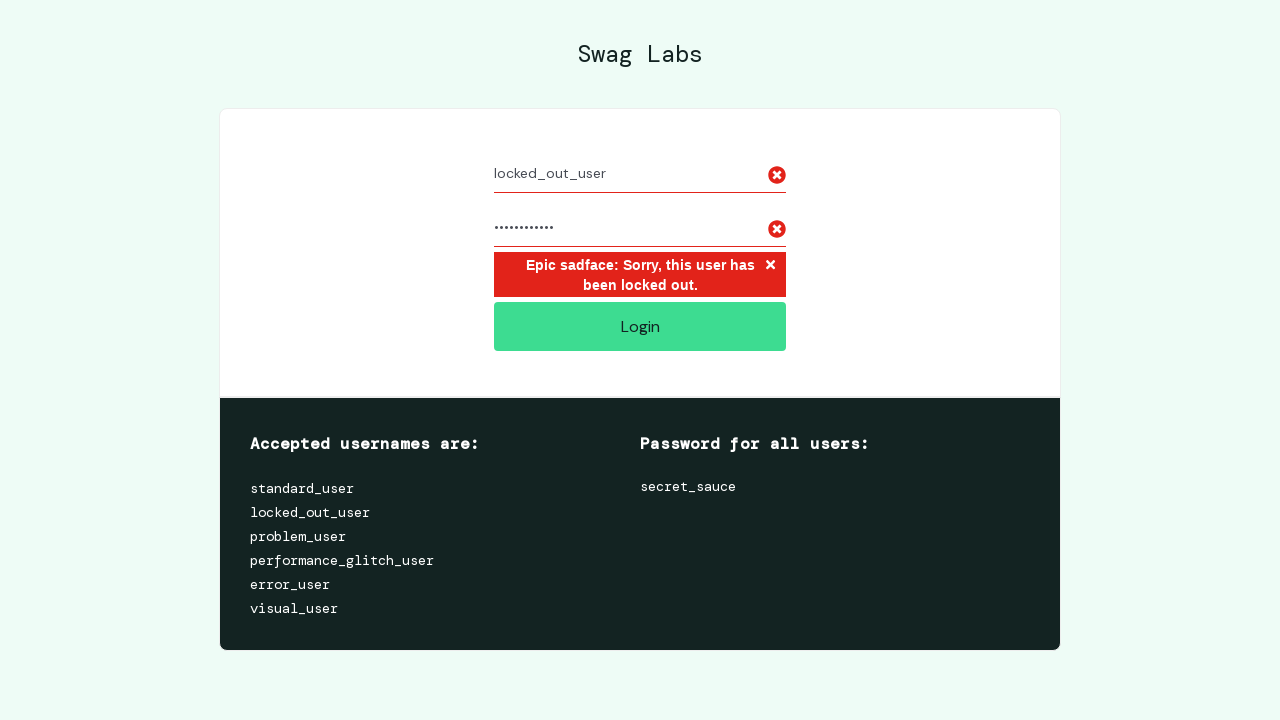

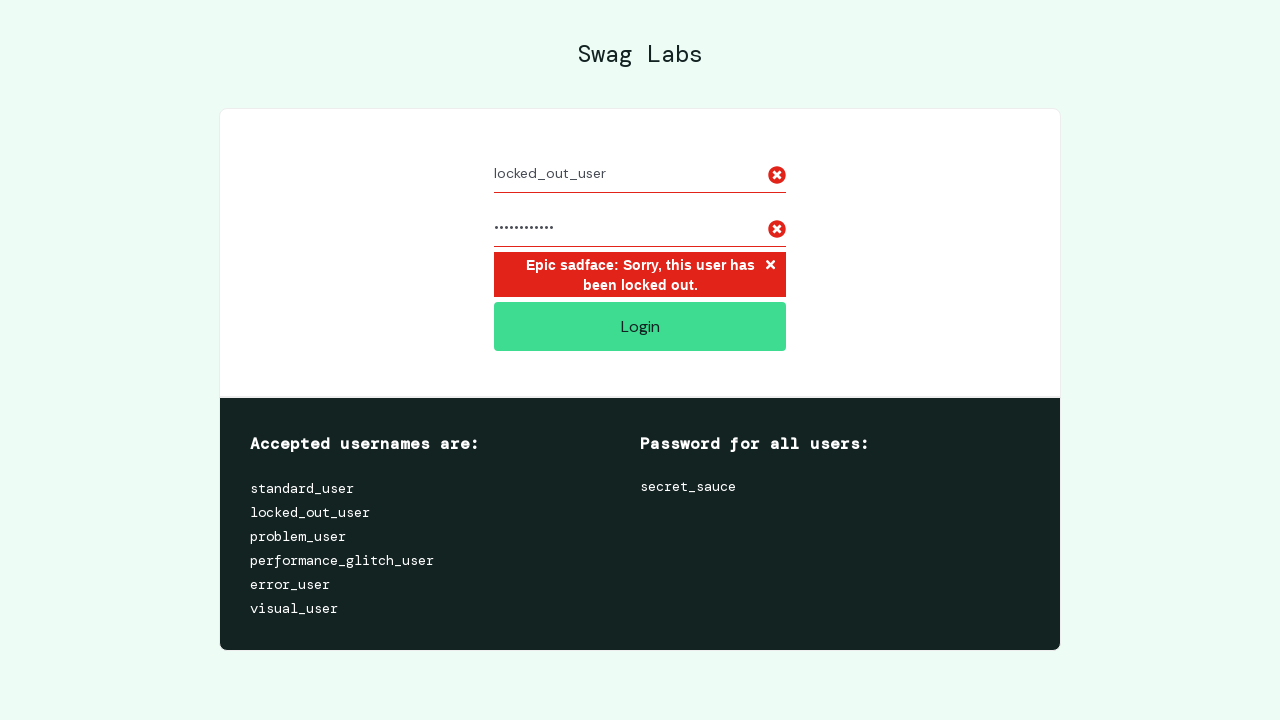